Tests clicking on links using different locator strategies (linkText, link, partialLinkText) and verifies navigation to the correct page

Starting URL: http://the-internet.herokuapp.com/

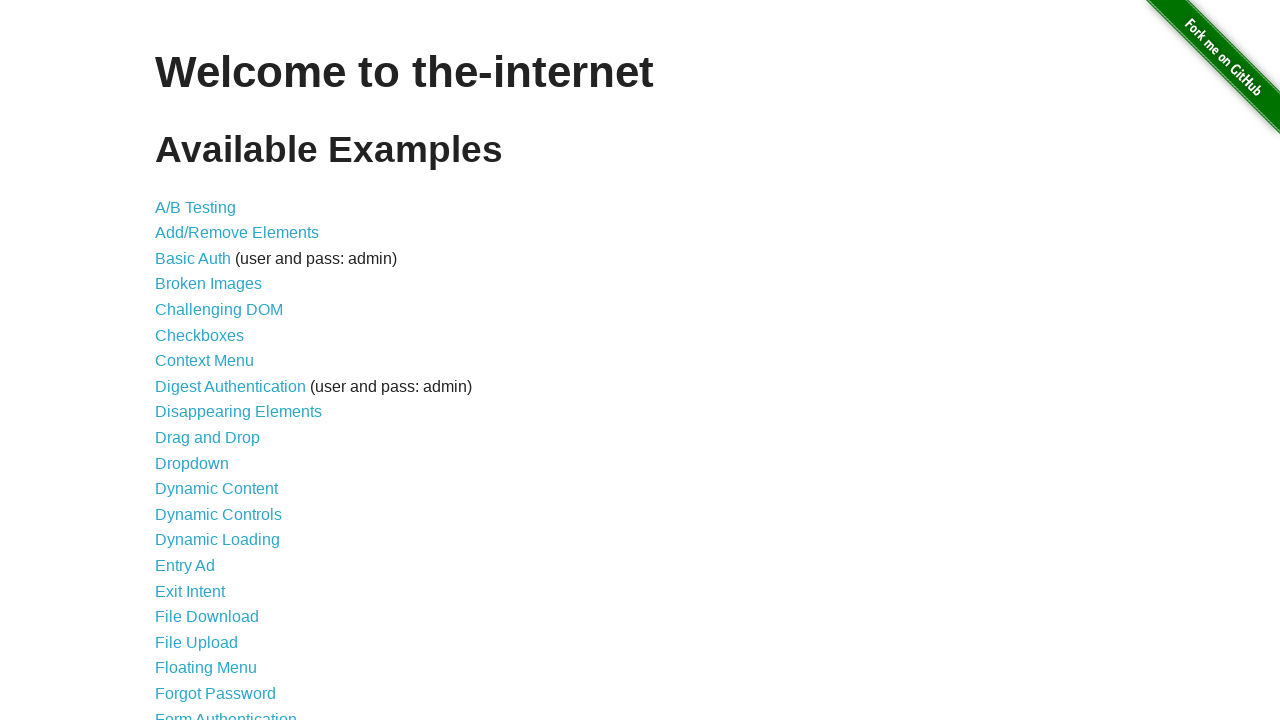

Clicked Dropdown link using link text locator at (192, 463) on text=Dropdown
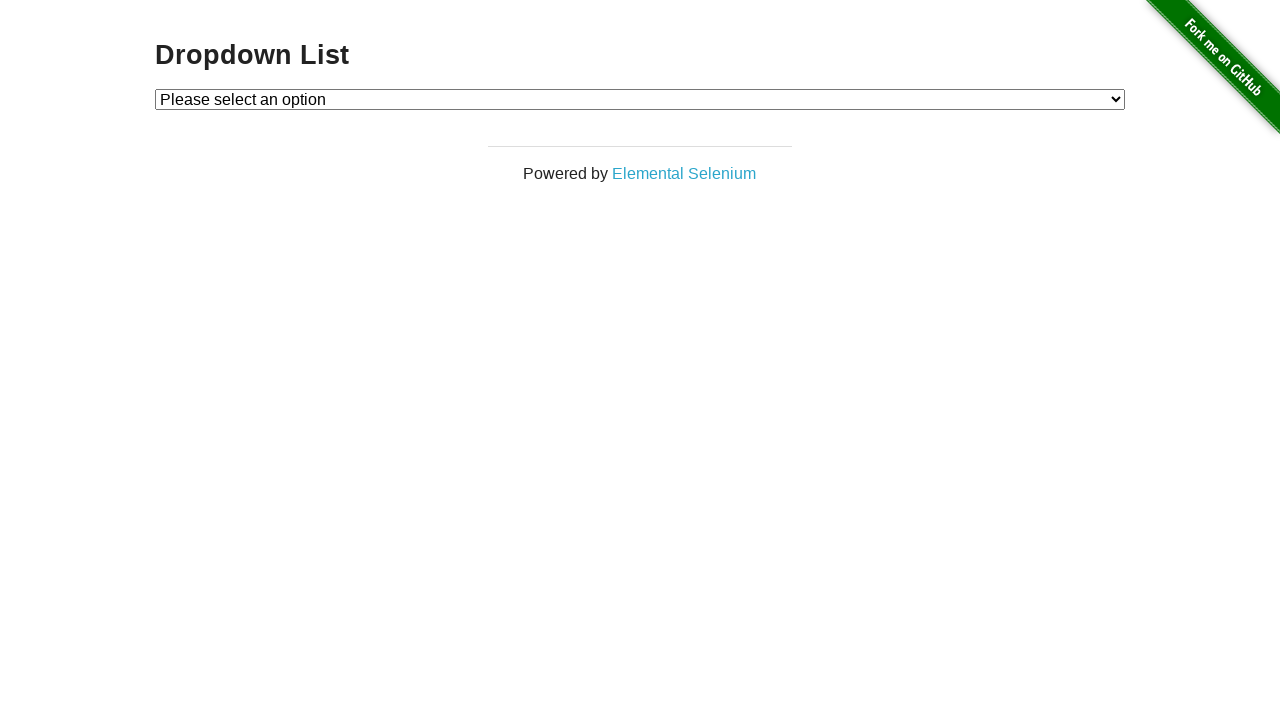

Verified navigation to Dropdown page - h3 text is 'Dropdown List'
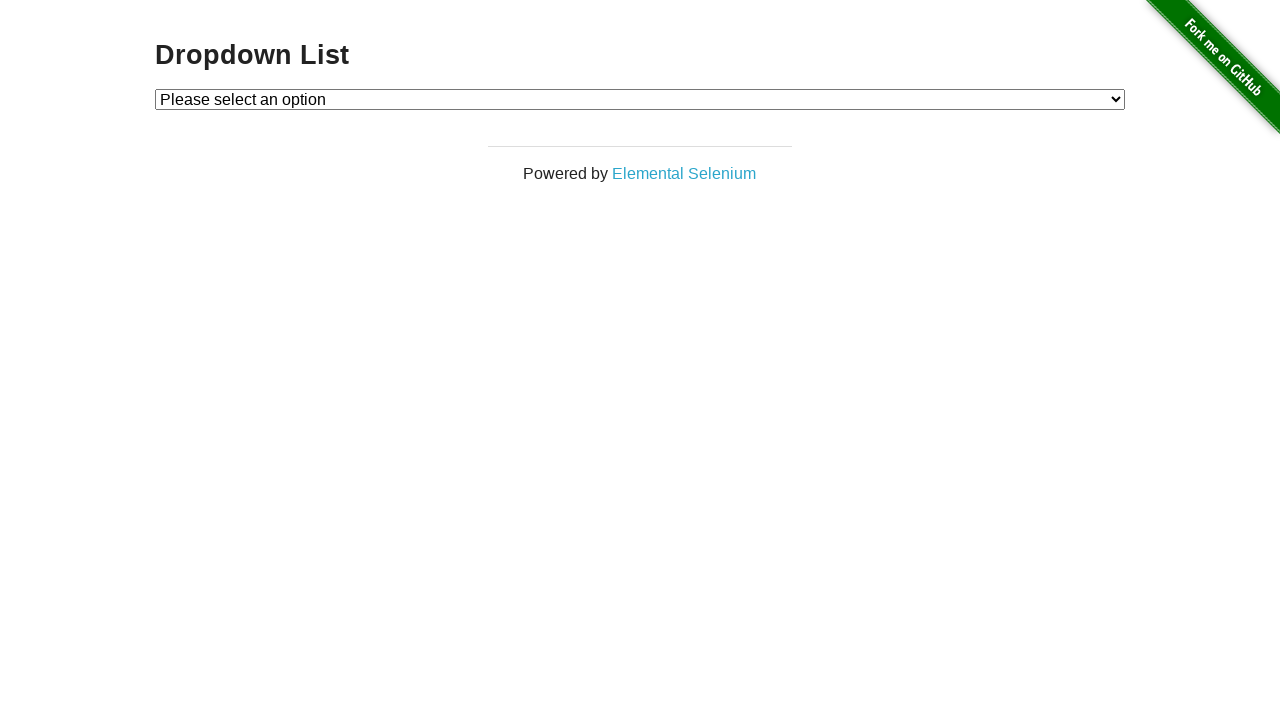

Navigated back to home page
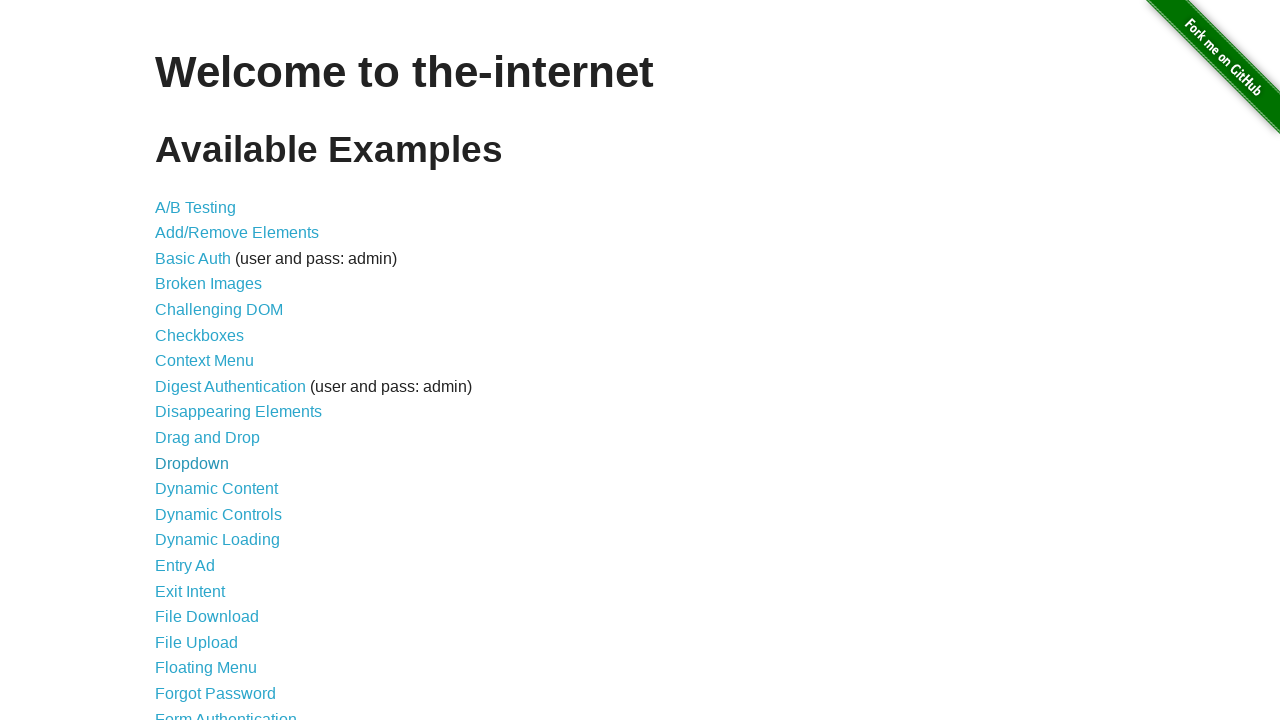

Clicked Dropdown link again using link text locator at (192, 463) on text=Dropdown
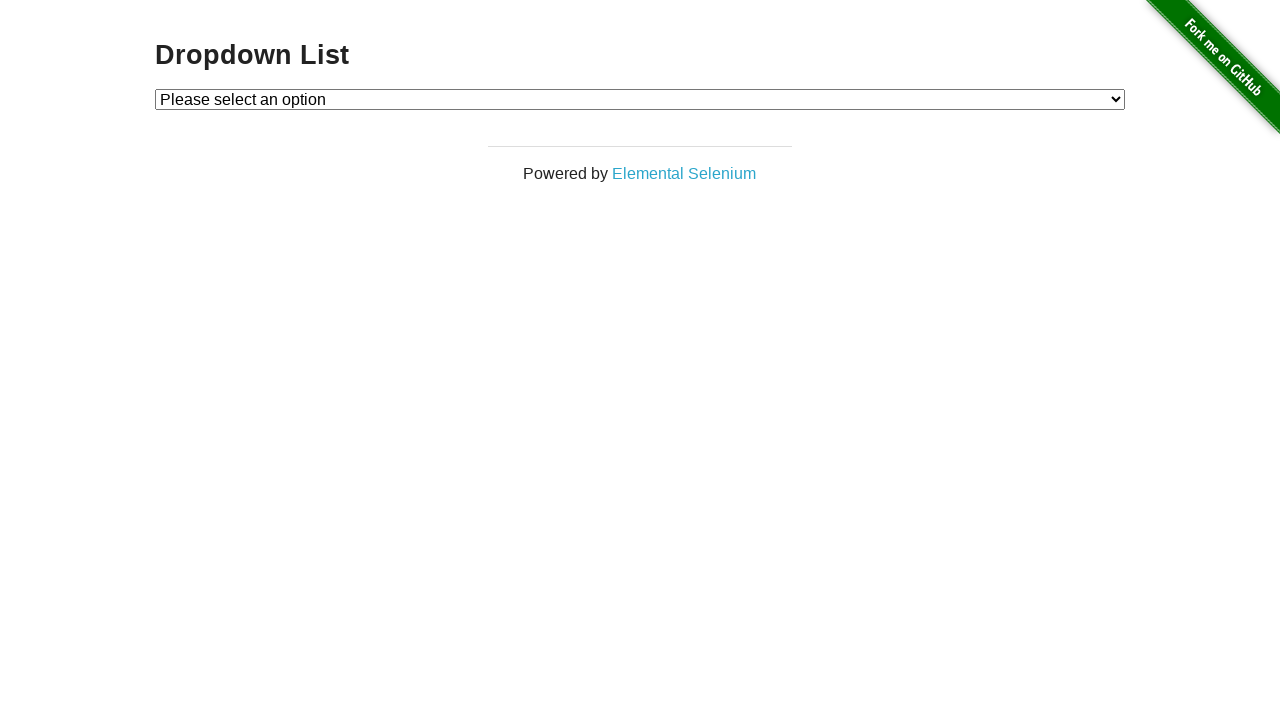

Verified navigation to Dropdown page again - h3 text is 'Dropdown List'
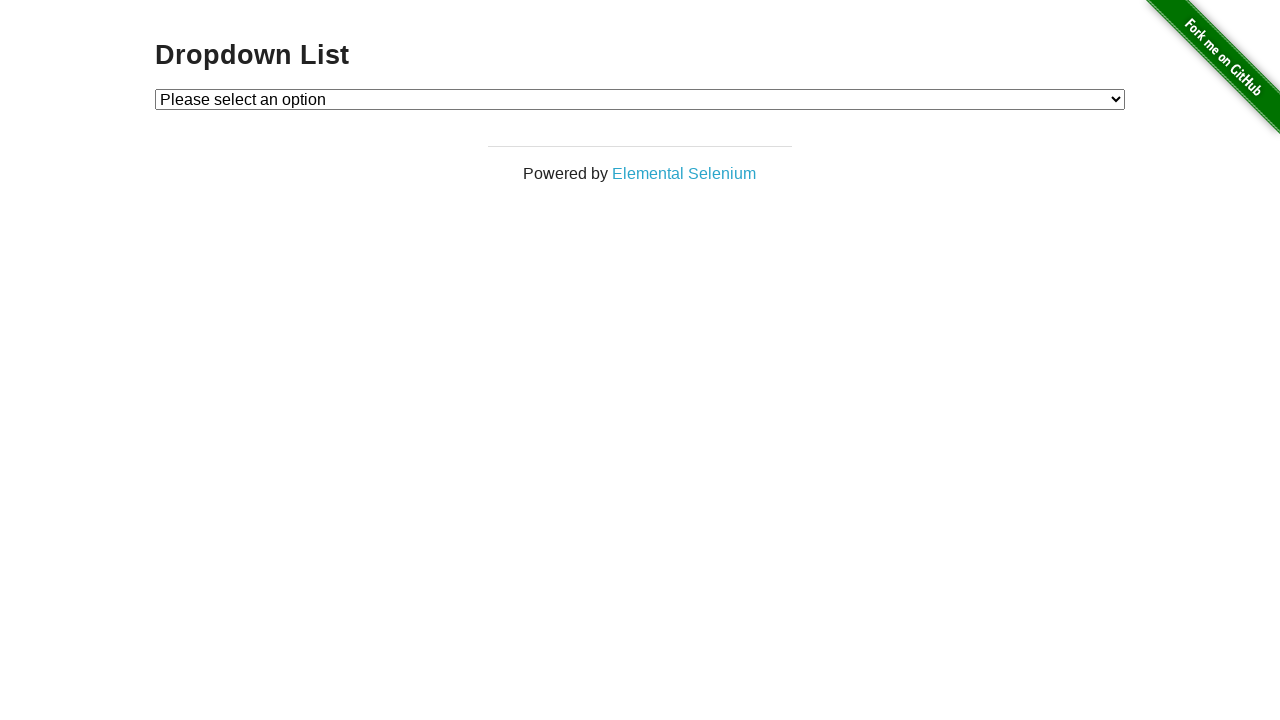

Navigated back to home page
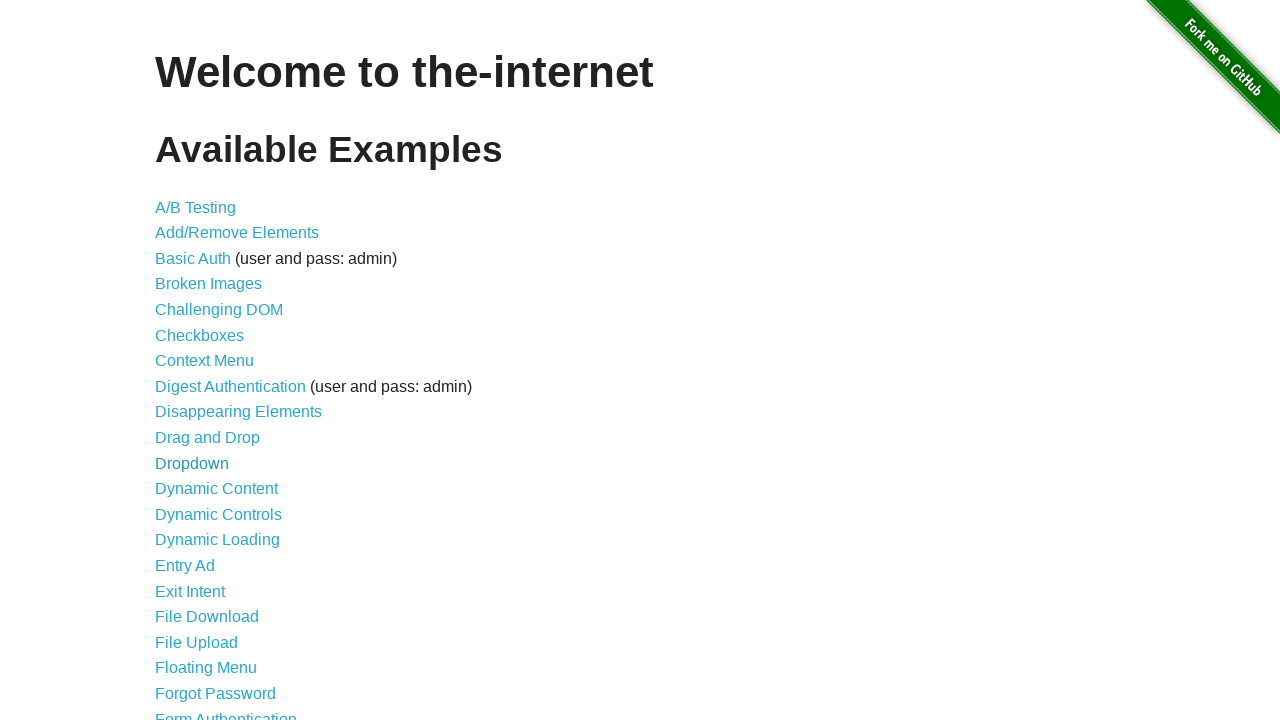

Clicked Dropdown link using partial link text 'ropd' at (192, 463) on text=ropd
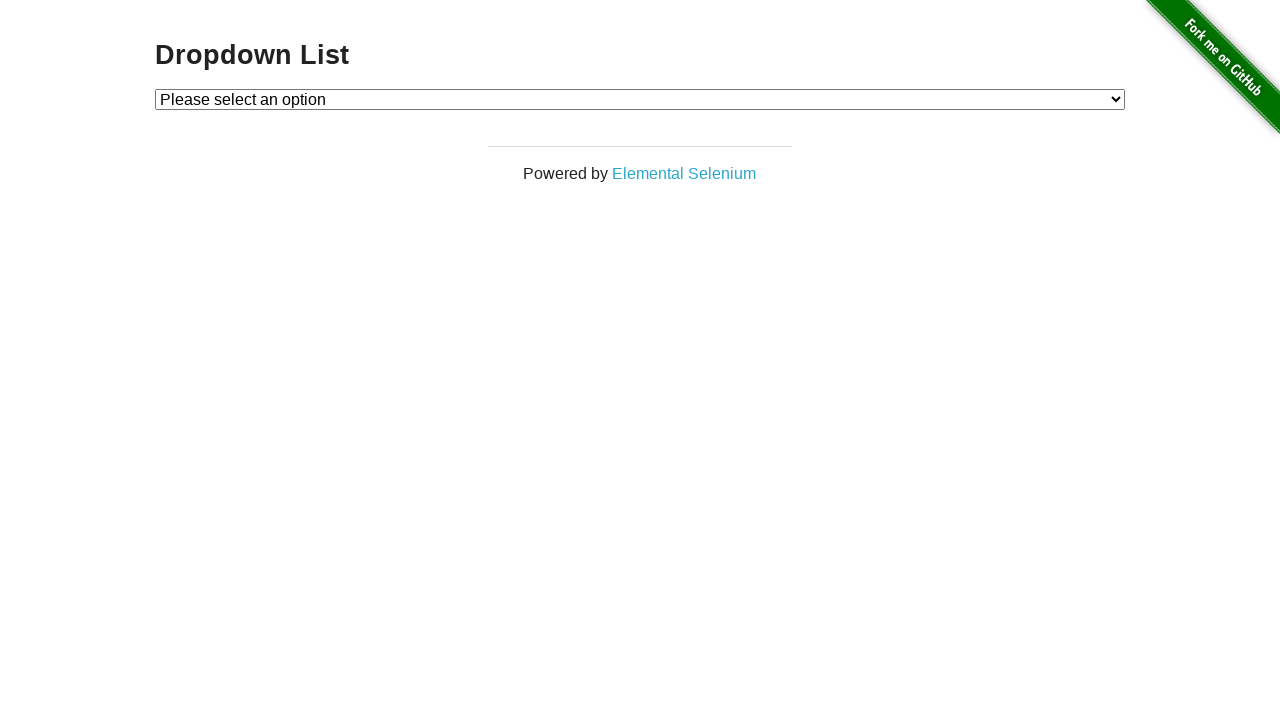

Verified navigation to Dropdown page - h3 text is 'Dropdown List'
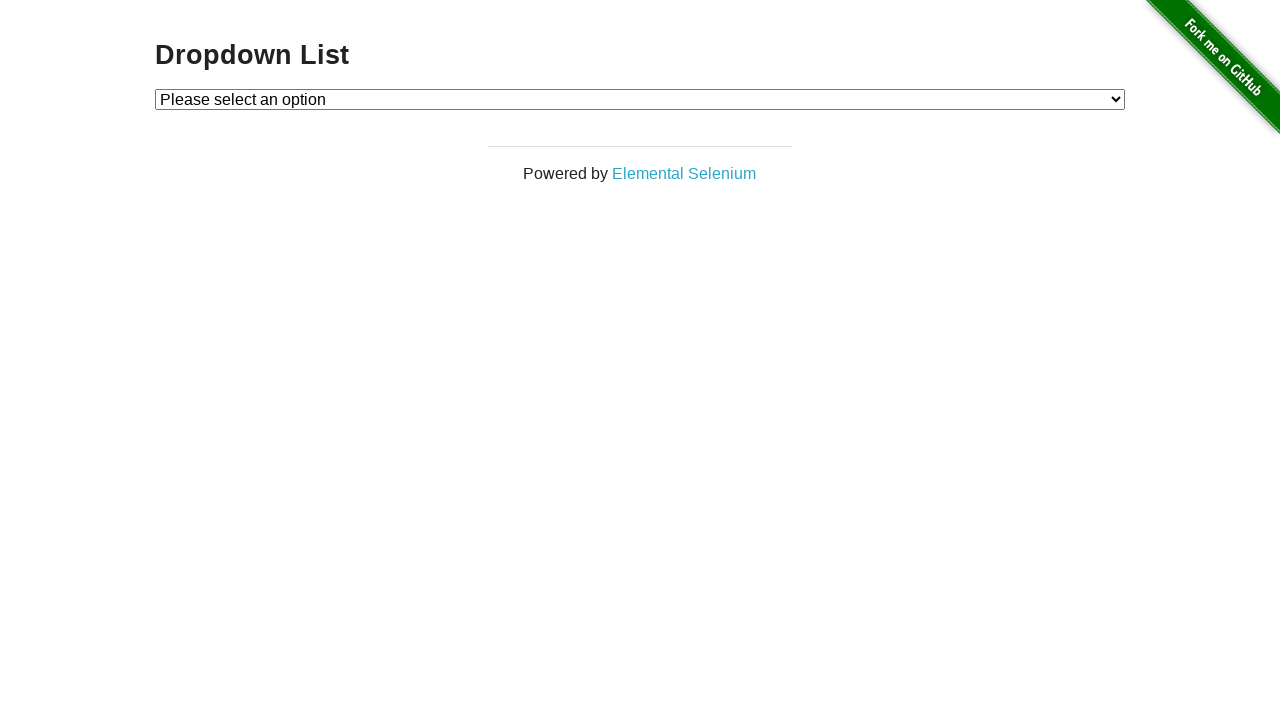

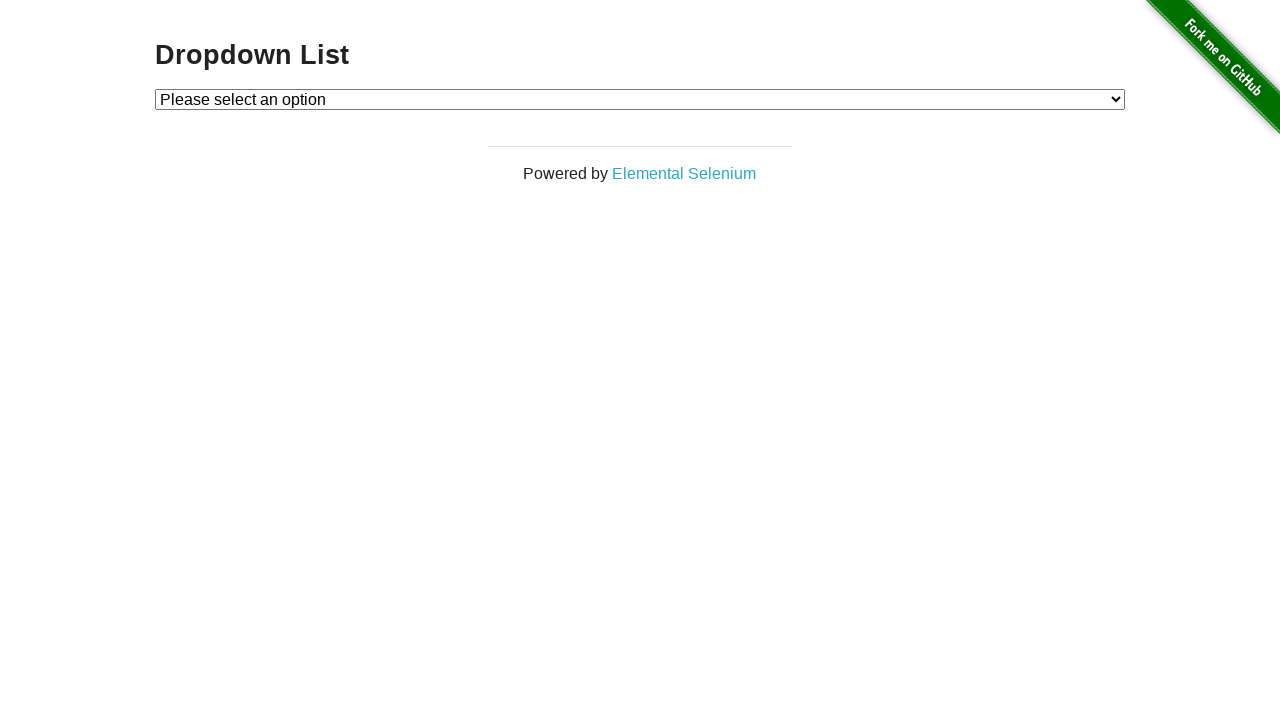